Tests radio button functionality by checking if radio buttons can be selected and verifying their checked state

Starting URL: https://rahulshettyacademy.com/AutomationPractice/

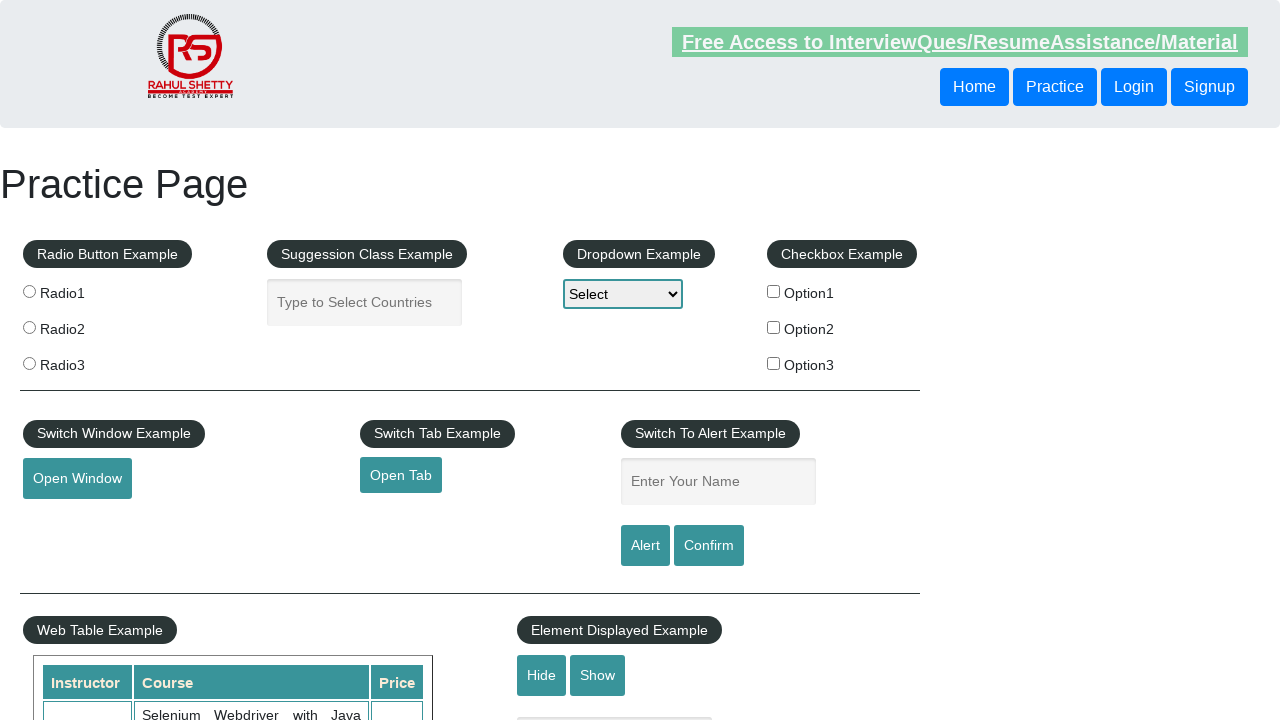

Located radio button 3 element
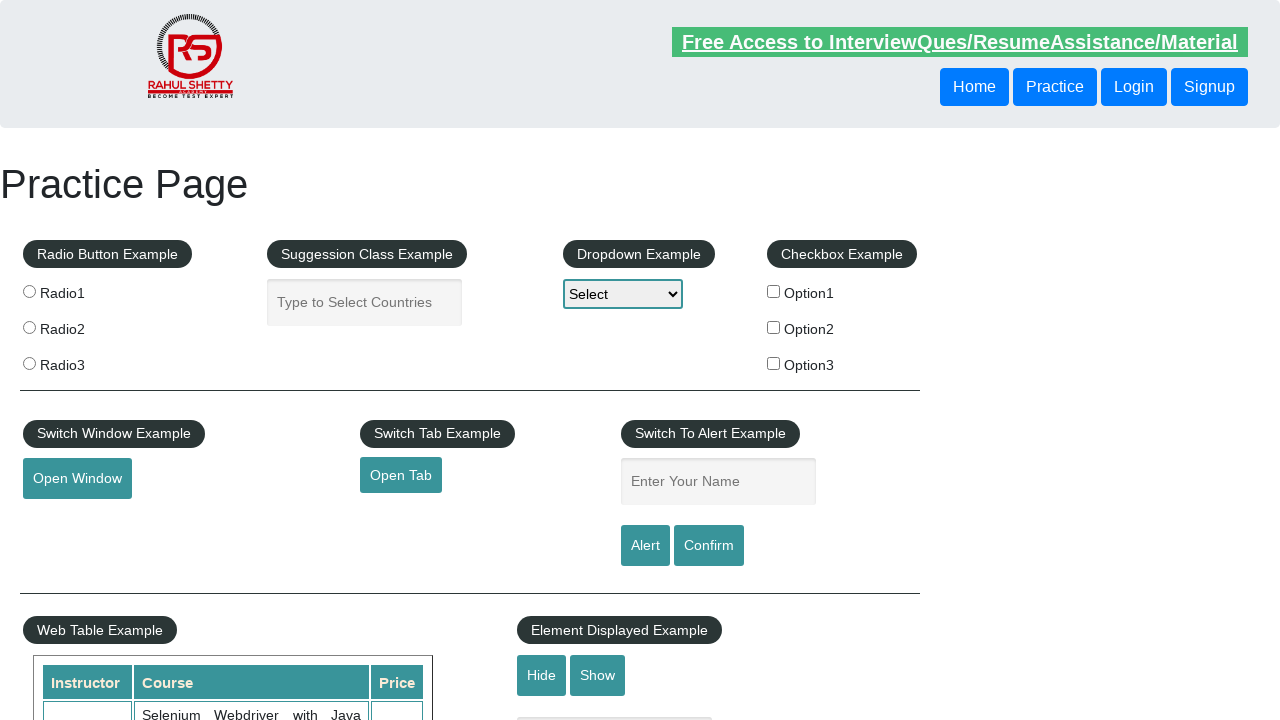

Verified radio button 3 is not checked
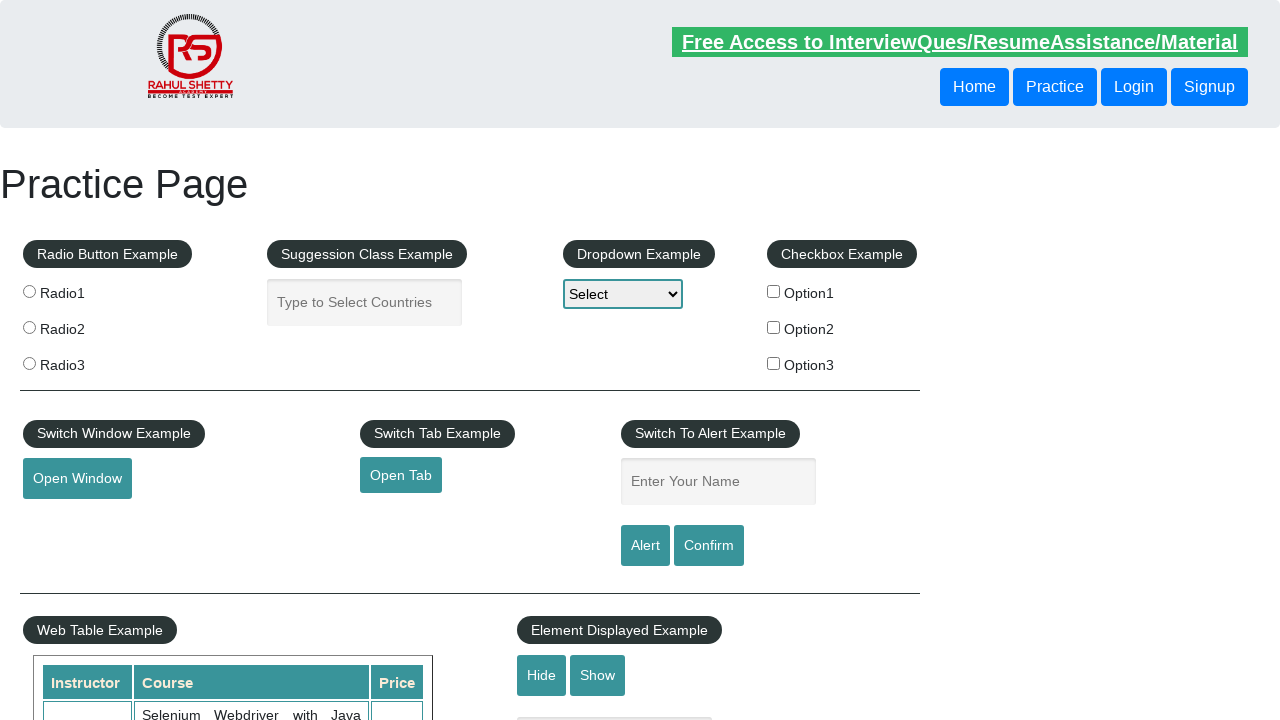

Selected radio button 3 at (29, 363) on input[value='radio3']
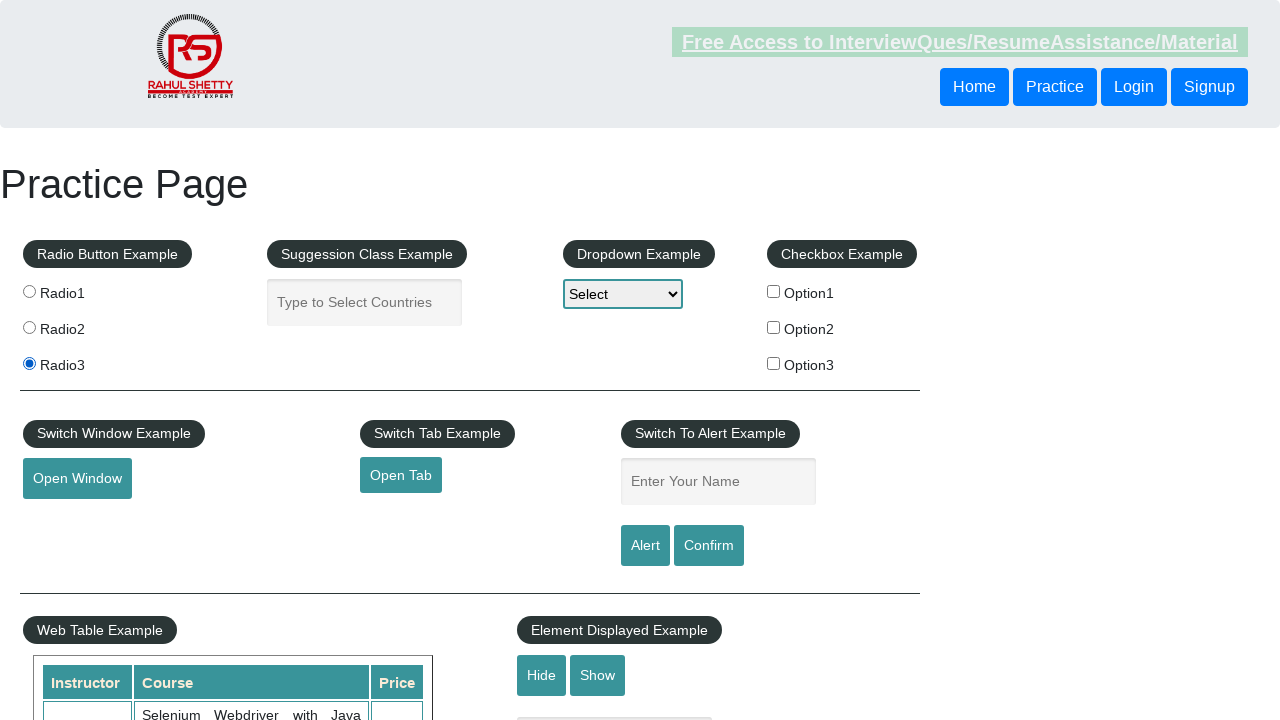

Verified radio button 3 is checked
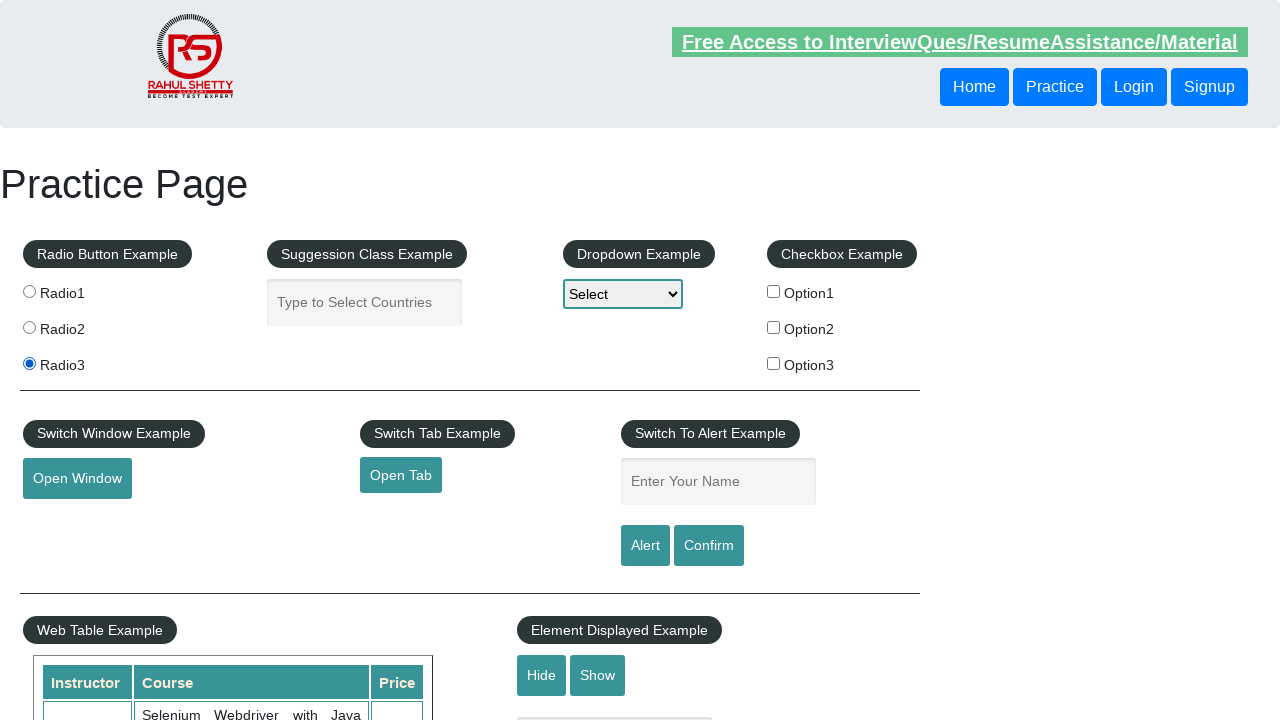

Located radio button 2 element
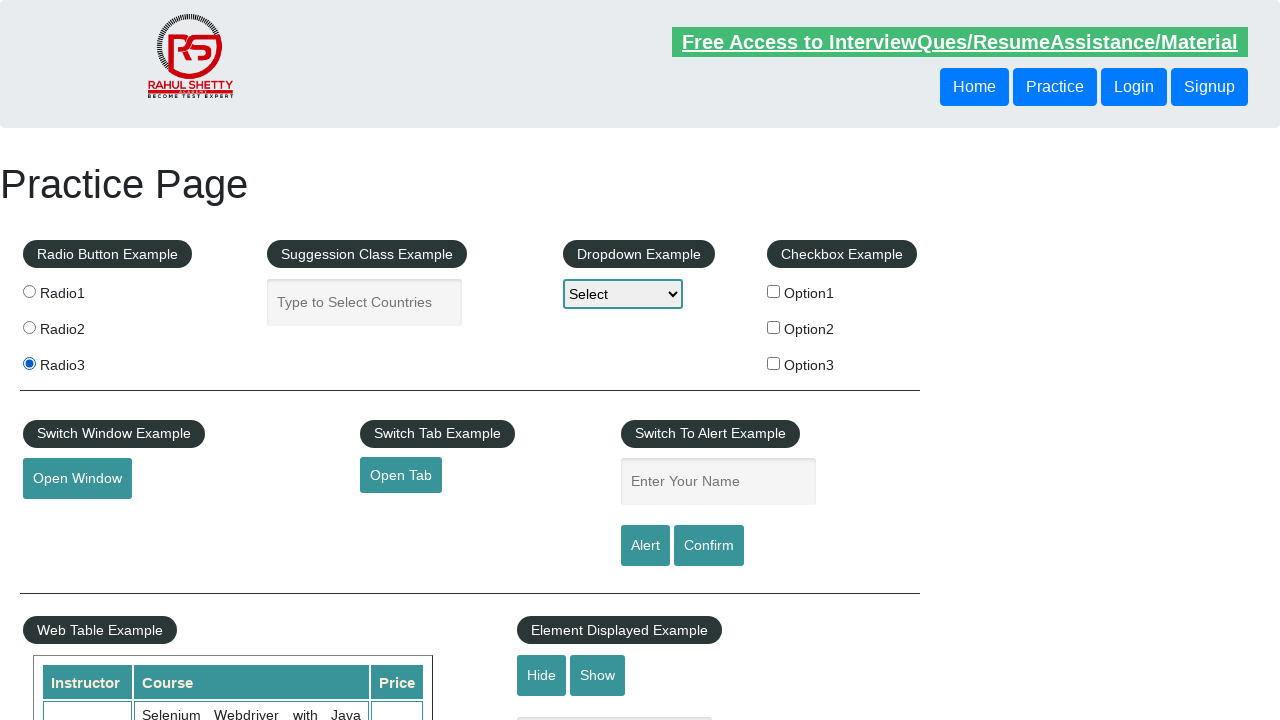

Selected radio button 2 at (29, 327) on input[value='radio2']
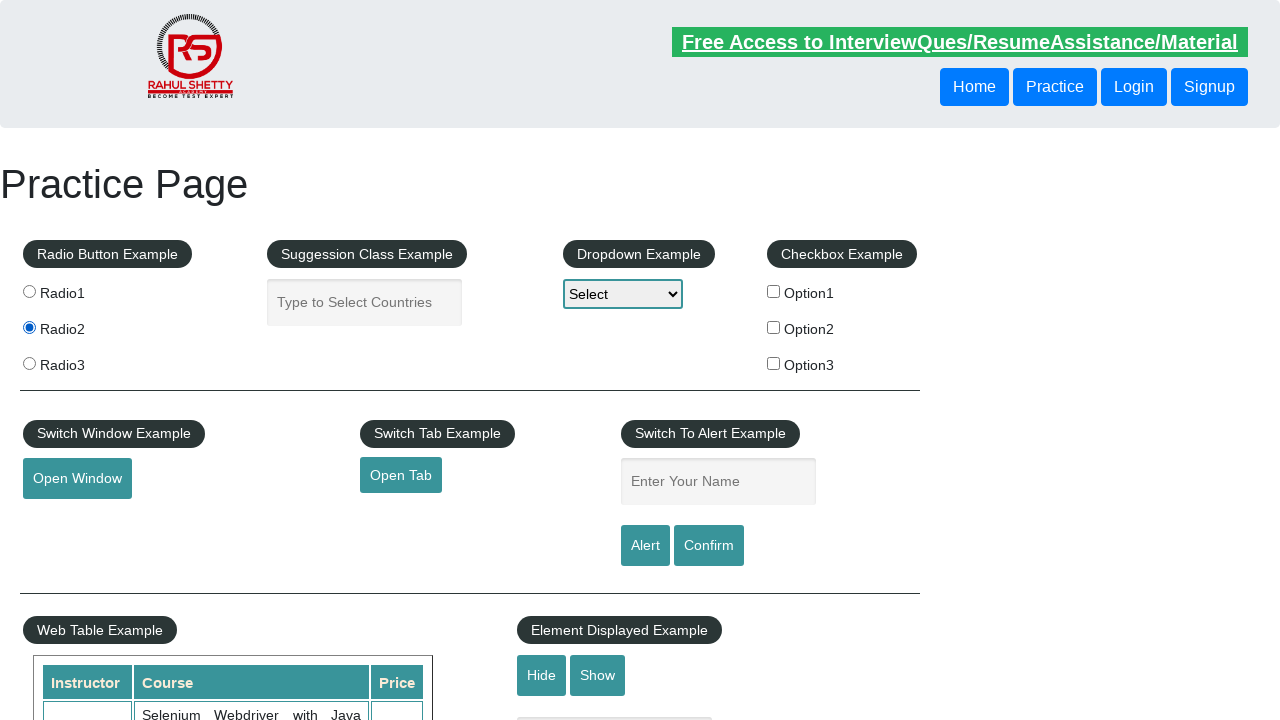

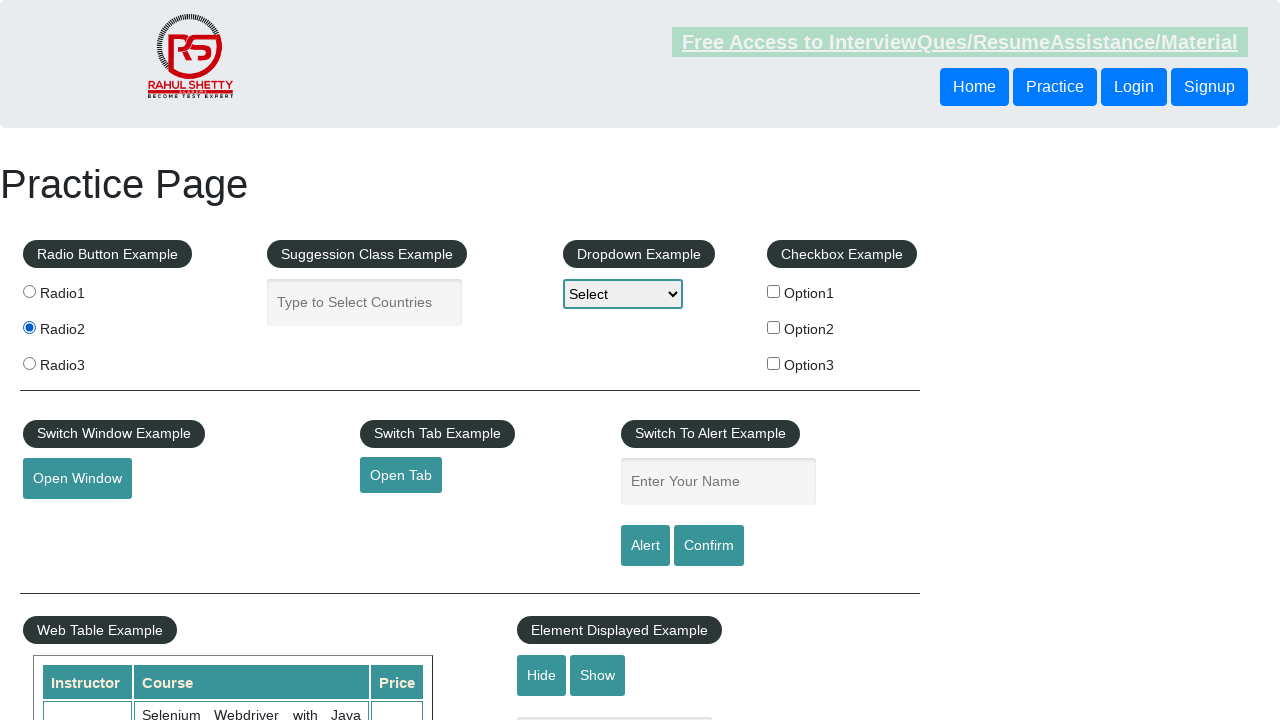